Tests JavaScript confirmation alert handling by clicking a button to trigger the alert, accepting it, and verifying the result text displays correctly on the page.

Starting URL: http://the-internet.herokuapp.com/javascript_alerts

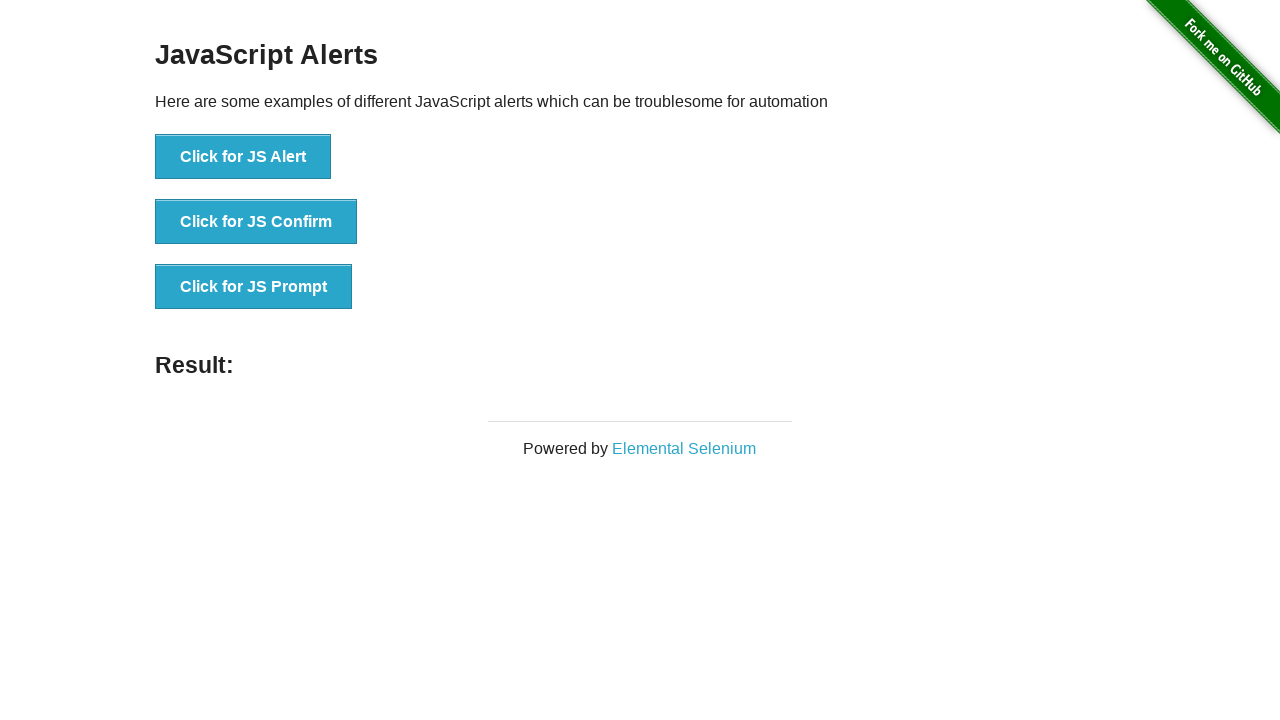

Set up dialog handler to accept confirmation alerts
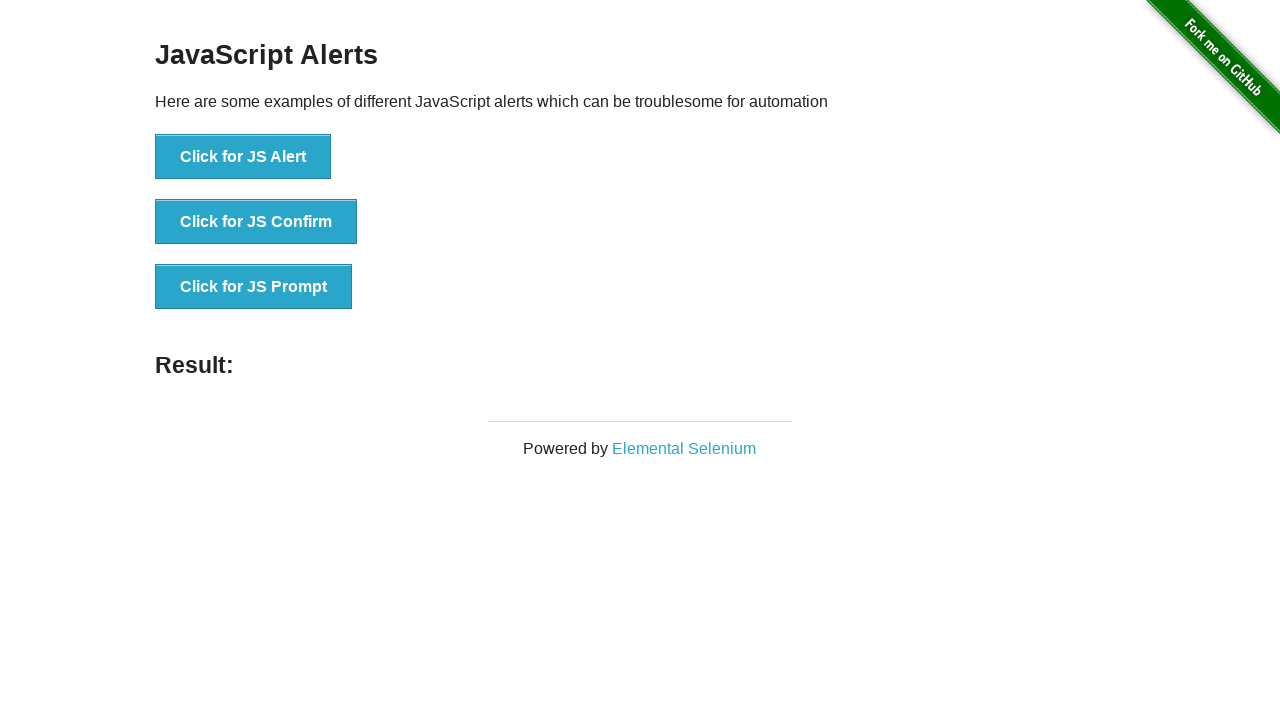

Clicked button to trigger JavaScript confirmation alert at (256, 222) on .example li:nth-child(2) button
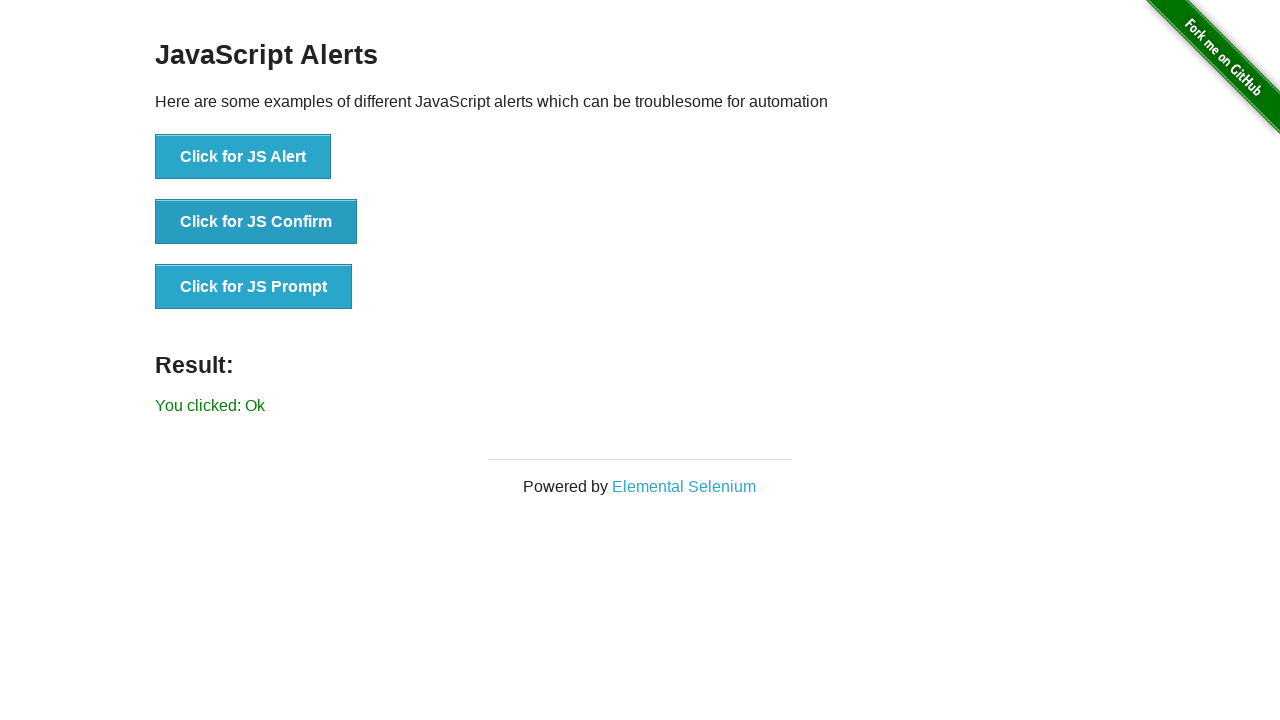

Result text element appeared on the page
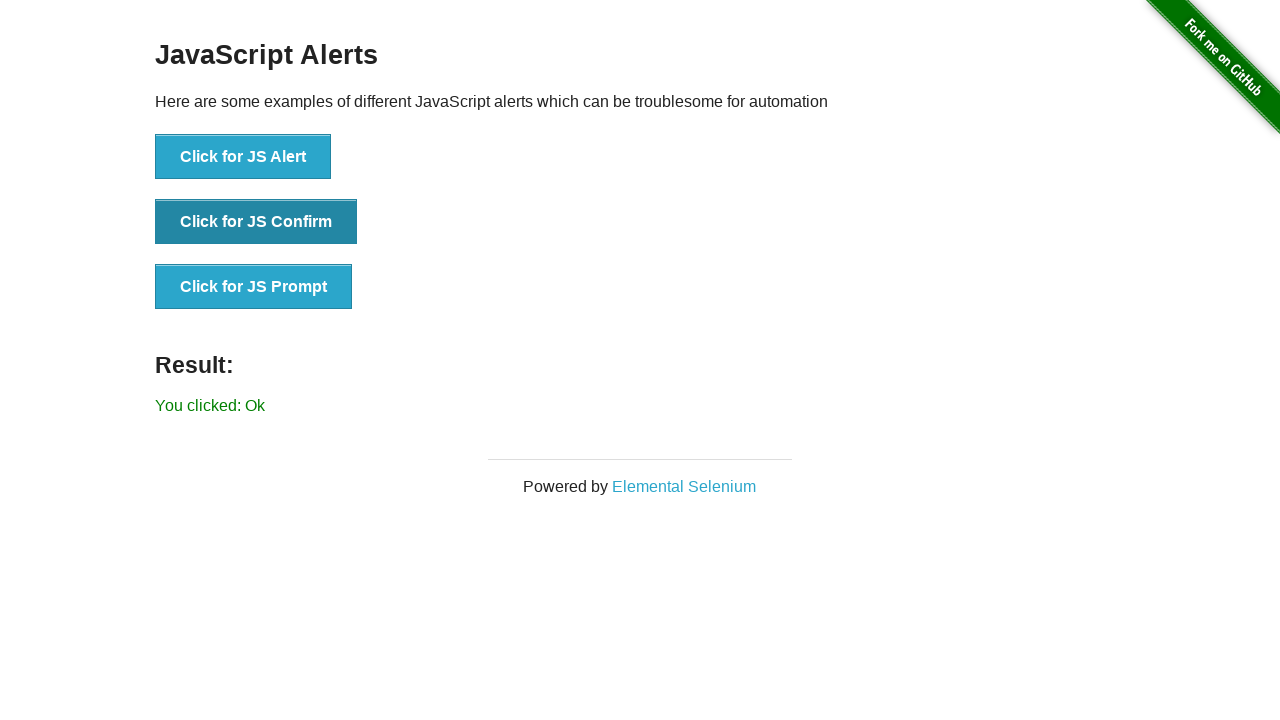

Retrieved result text content
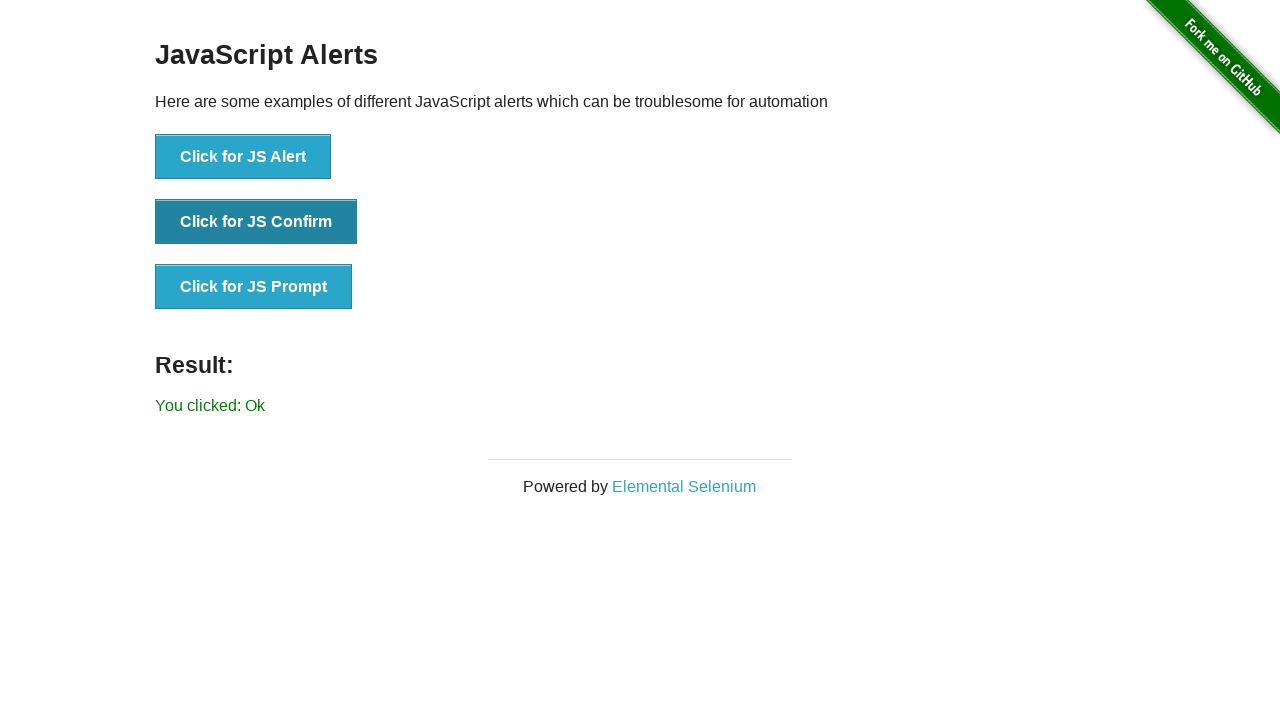

Verified result text equals 'You clicked: Ok'
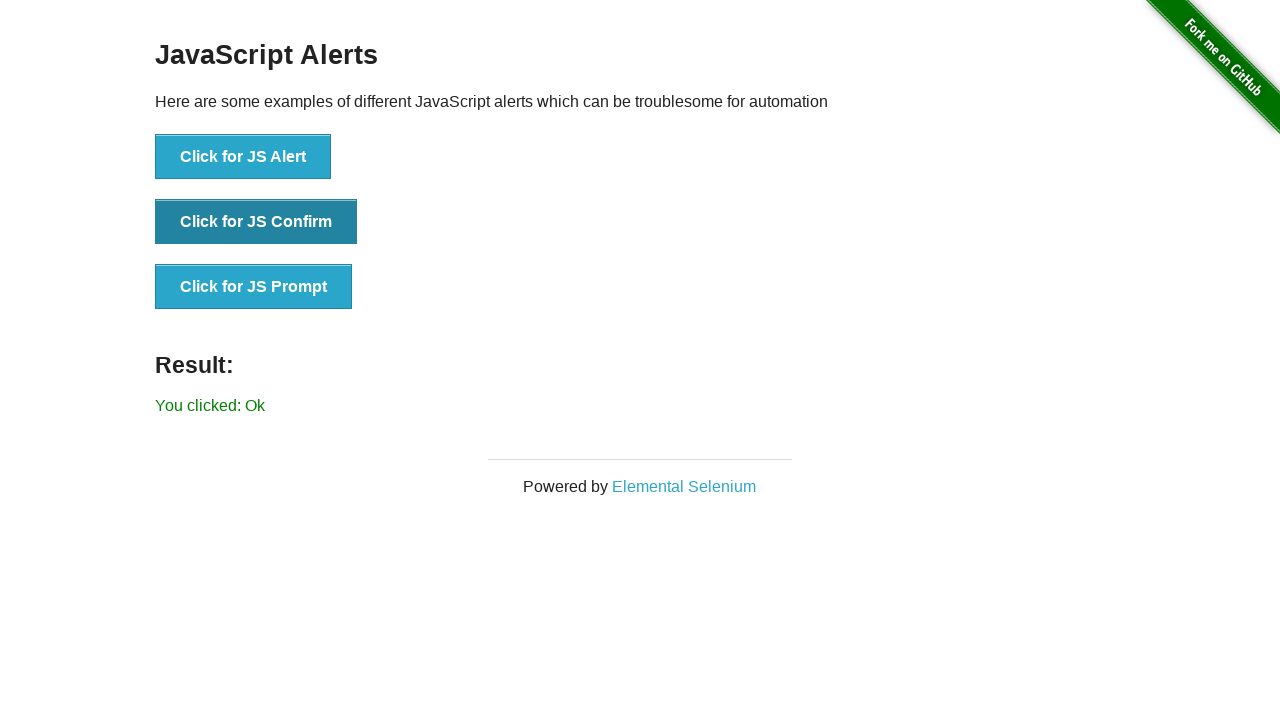

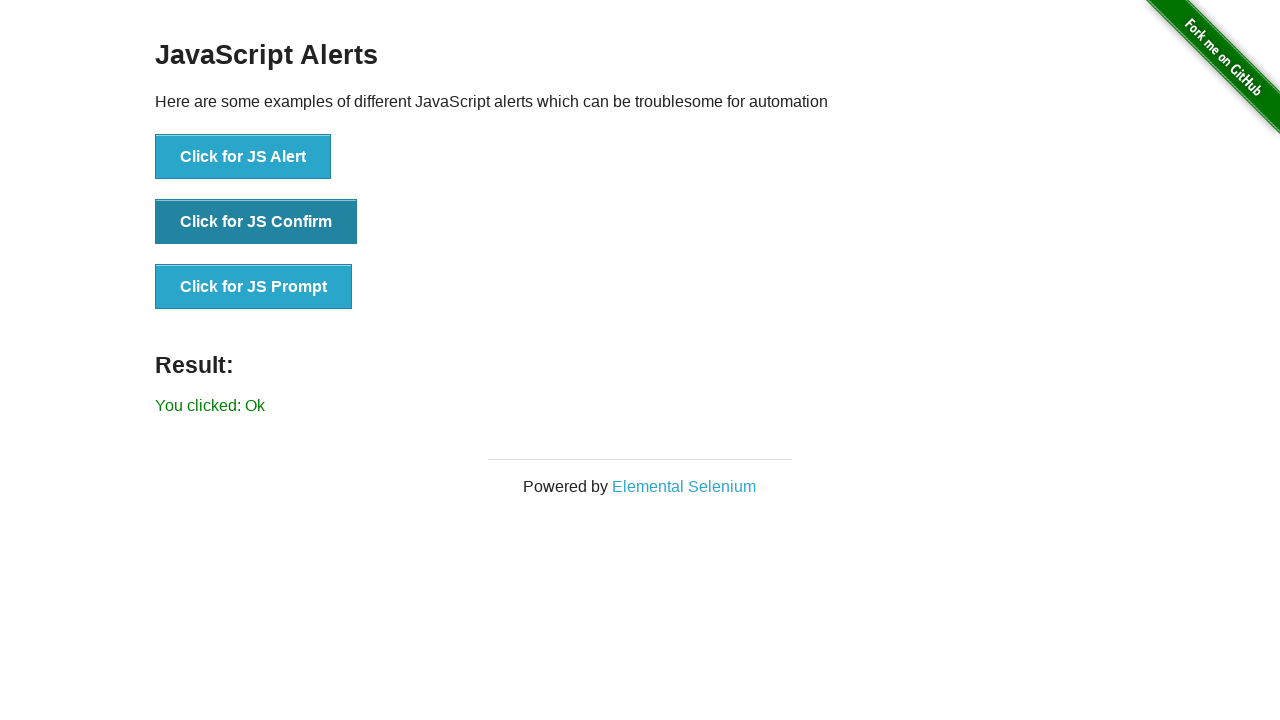